Verifies that key page elements exist on the Automation Exercise homepage, including the logo, cart link, email subscription input, carousel controls, brands section, and footer using both CSS and XPath selectors.

Starting URL: https://automationexercise.com/

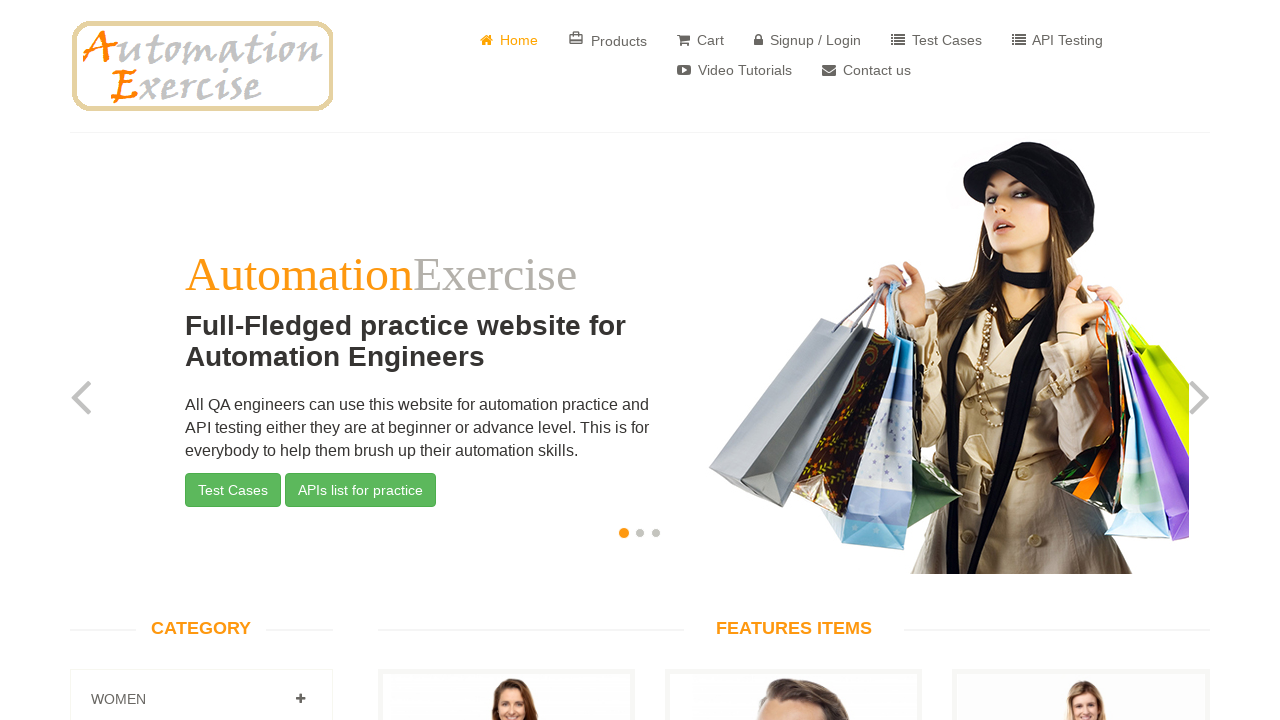

Verified logo exists using CSS selector
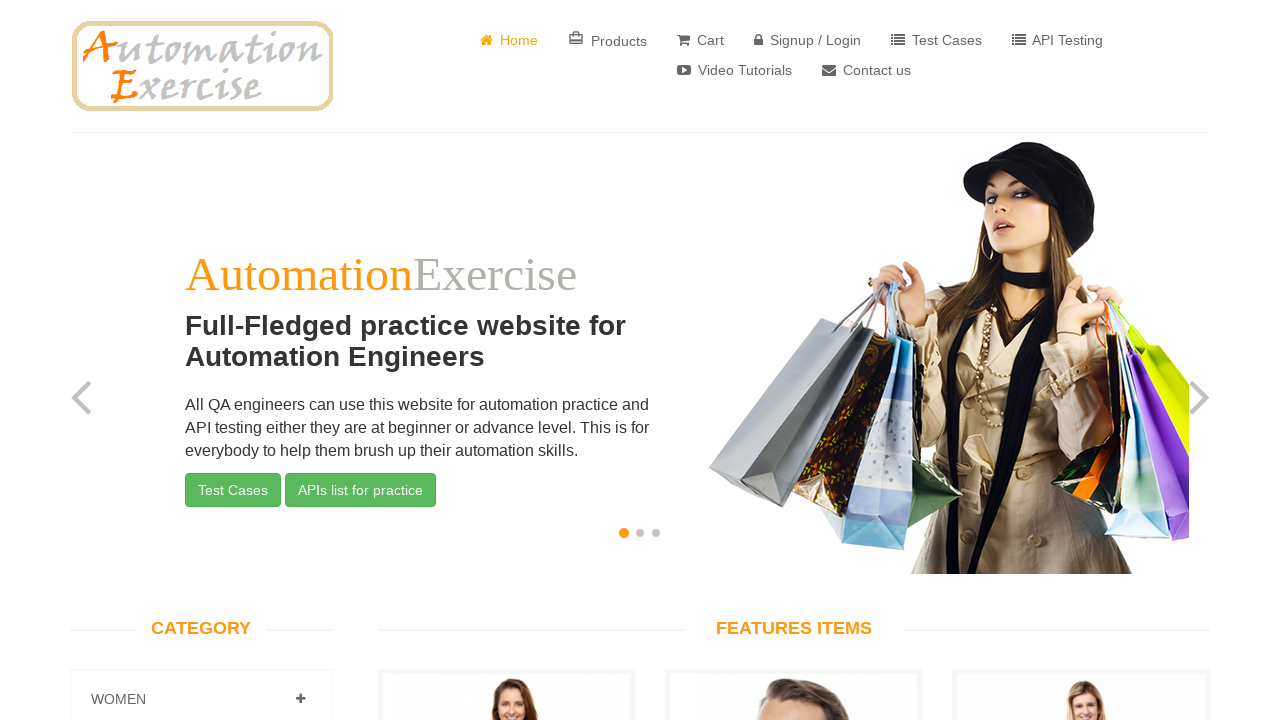

Verified cart link exists using CSS selector
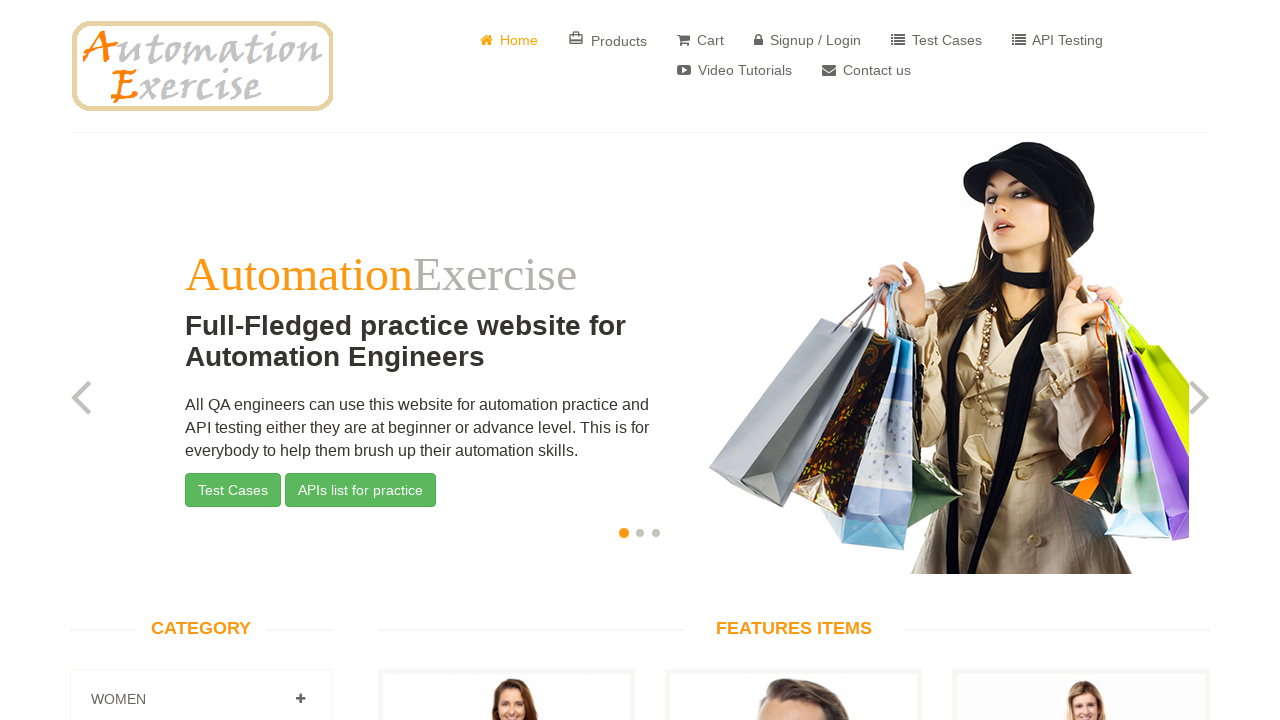

Verified subscribe email input exists using CSS selector
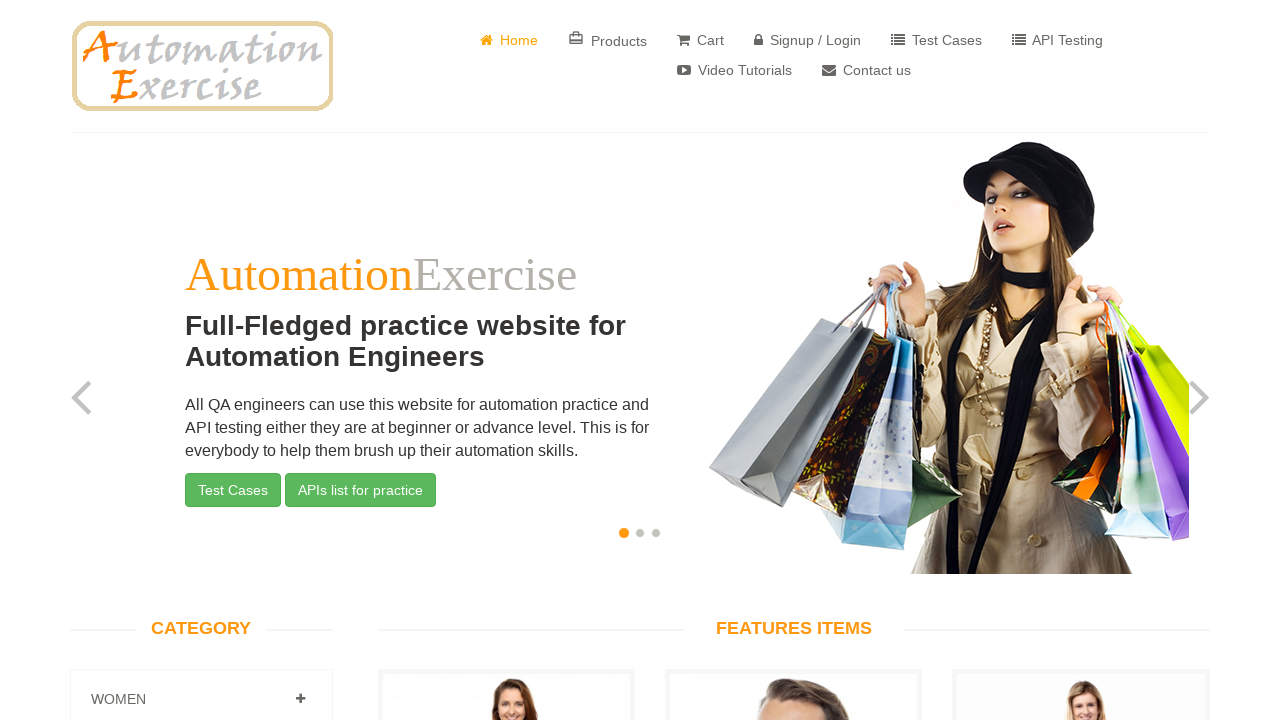

Verified carousel right control exists using CSS selector
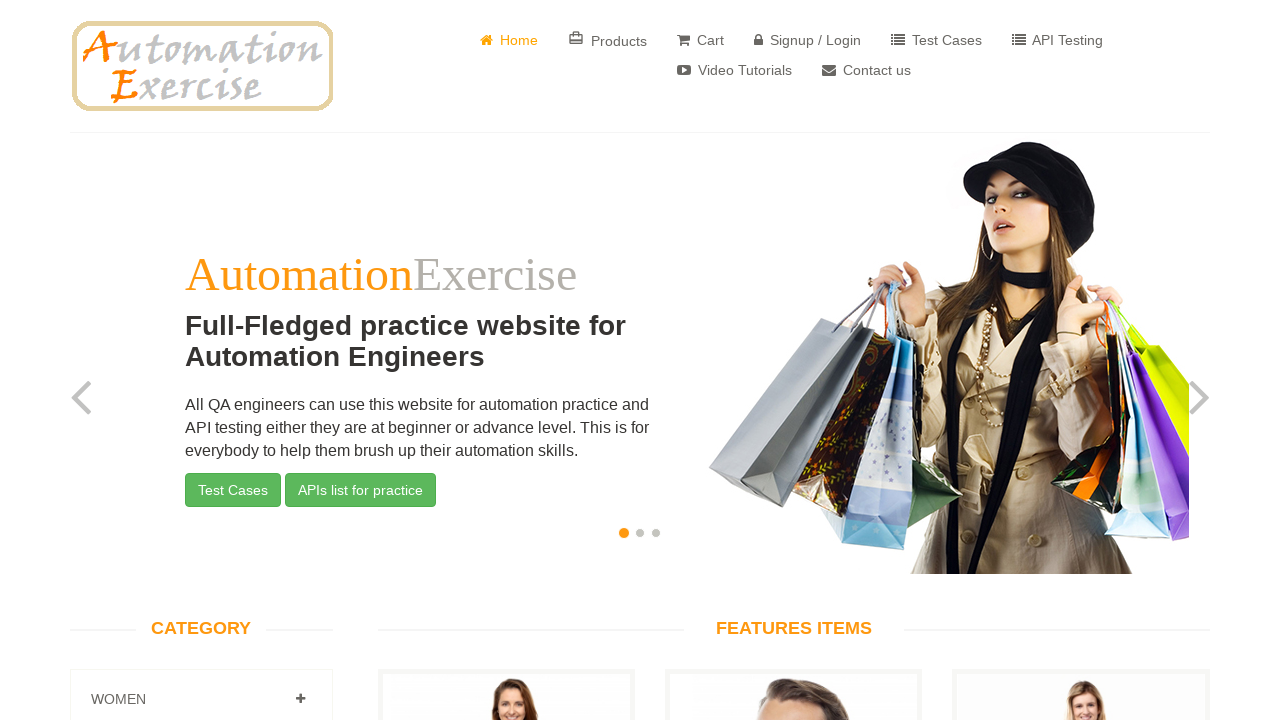

Verified brands products heading exists using CSS selector
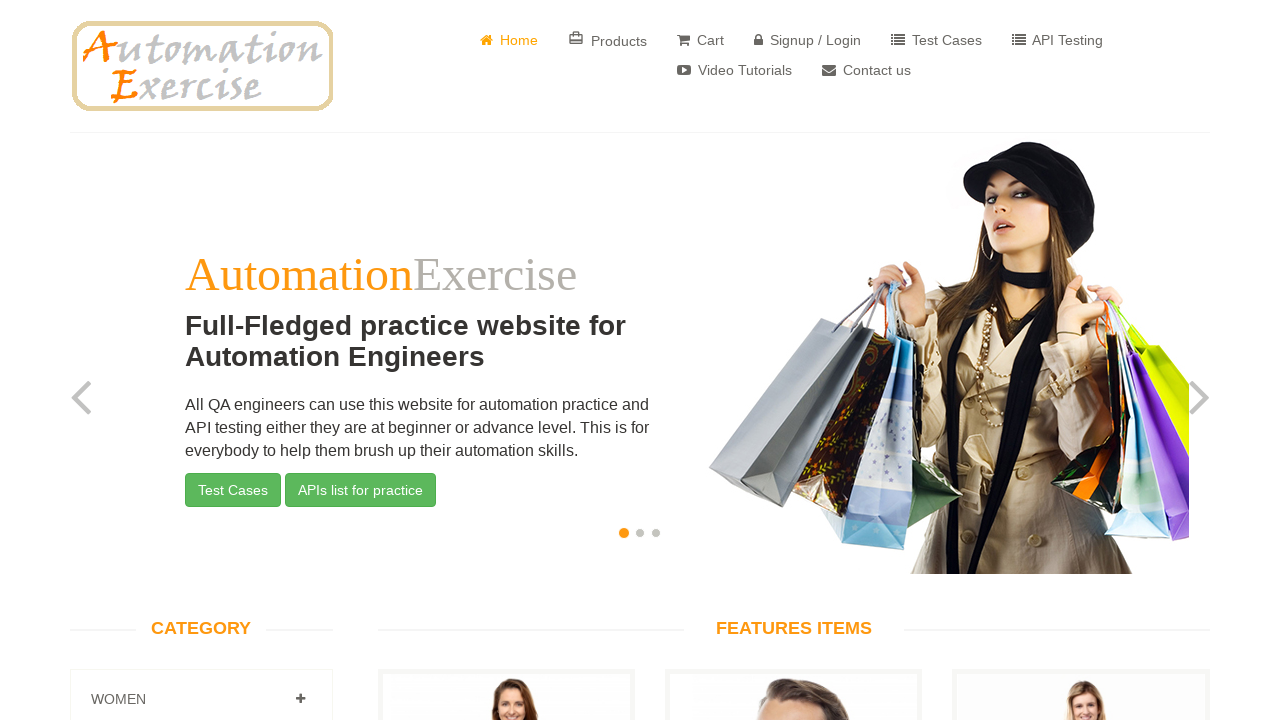

Verified footer exists using CSS selector
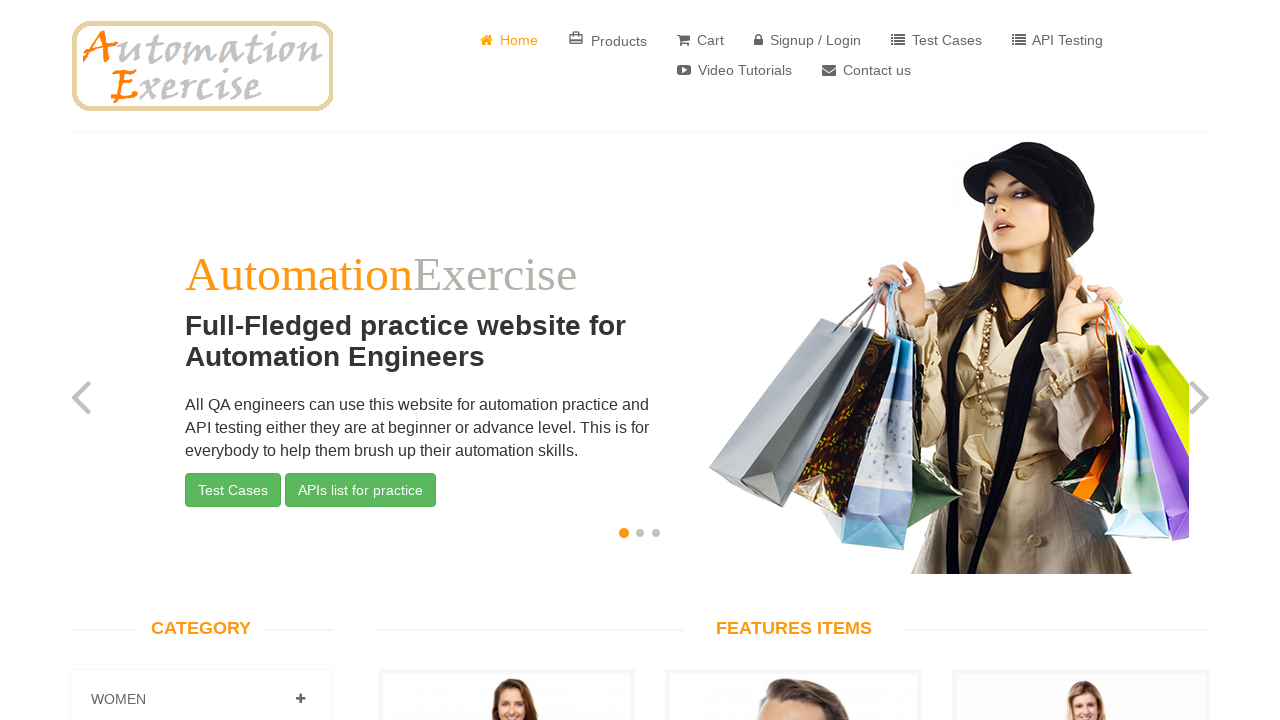

Verified logo exists using XPath selector
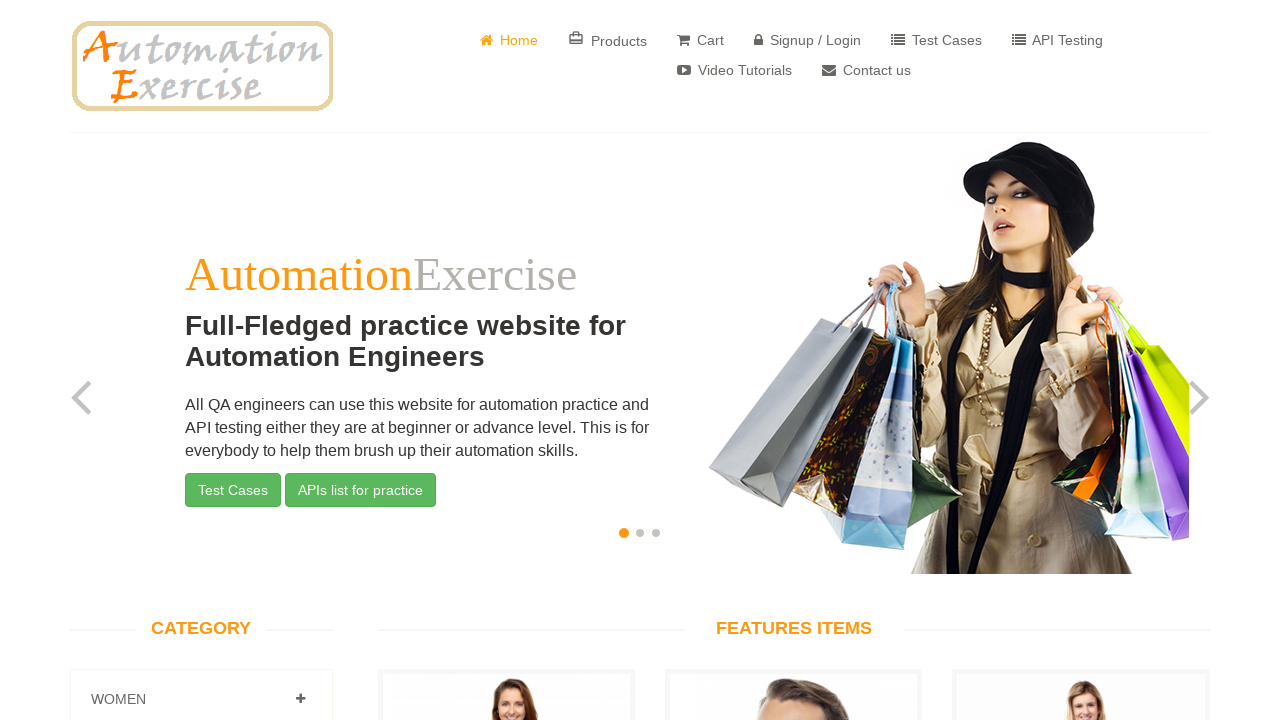

Verified cart link exists using XPath selector
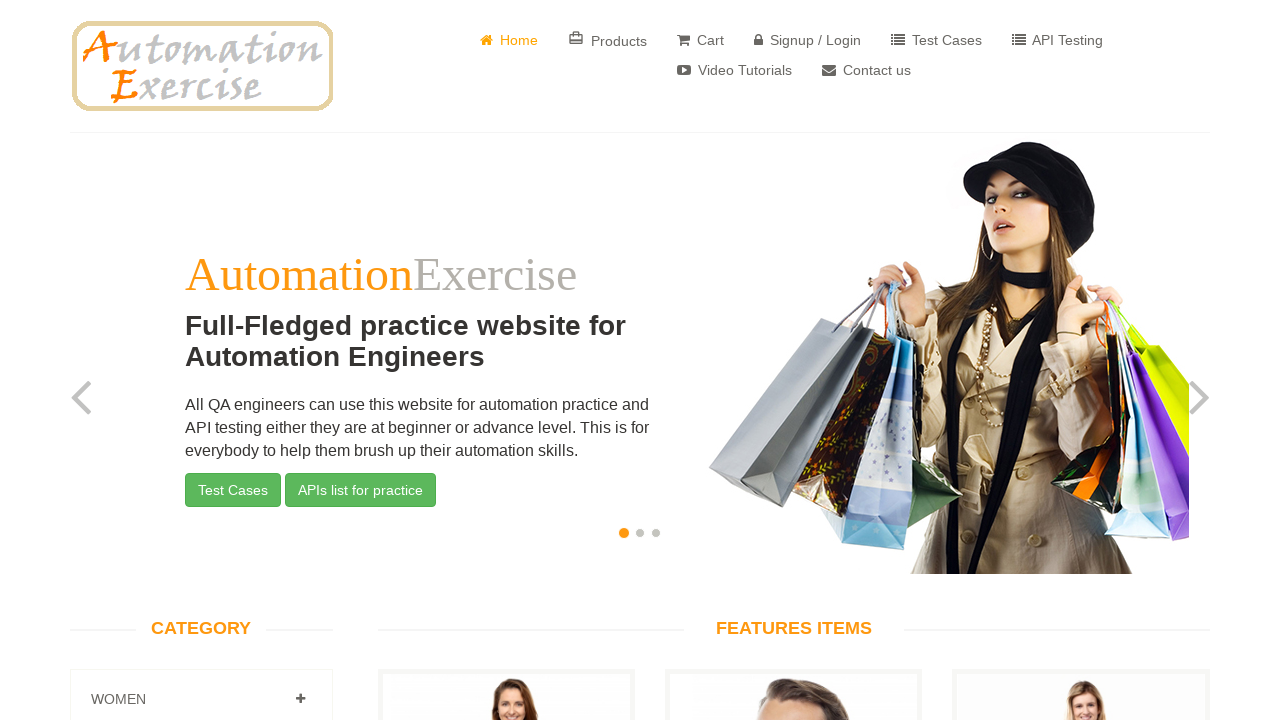

Verified subscribe email input exists using XPath selector
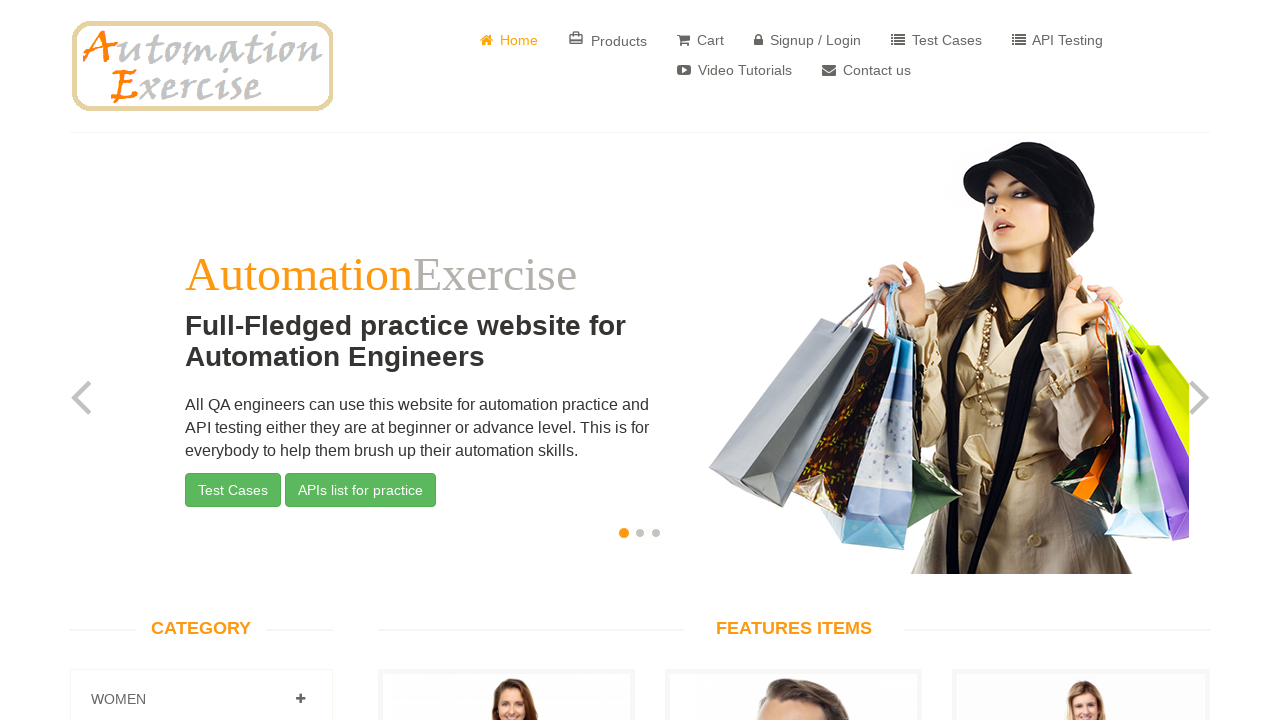

Verified carousel next button exists using XPath selector
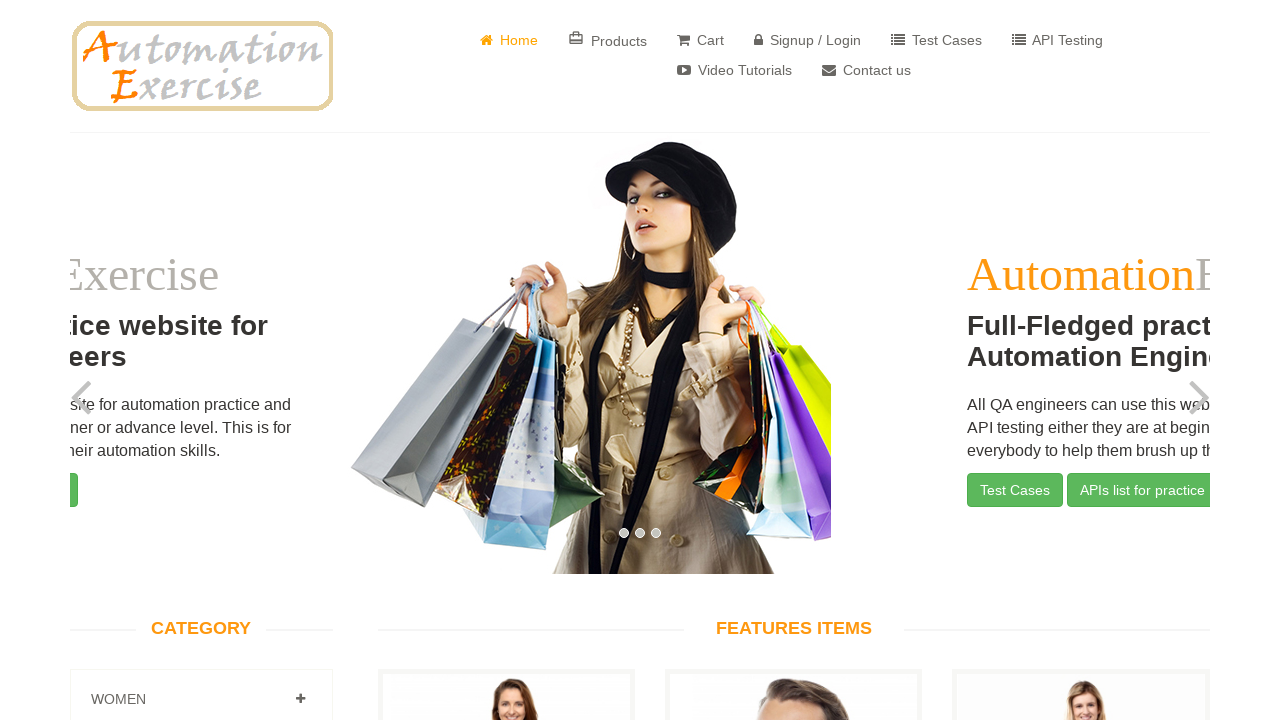

Verified brands heading exists using XPath selector
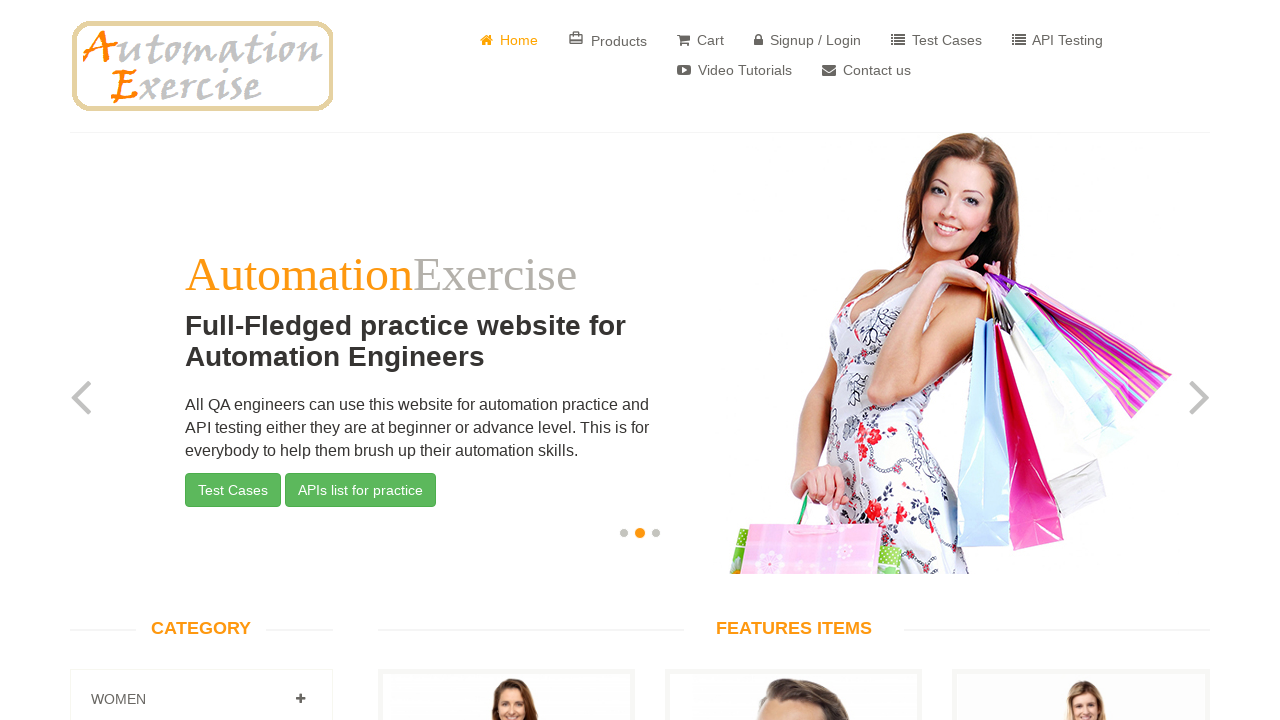

Verified footer exists using XPath selector
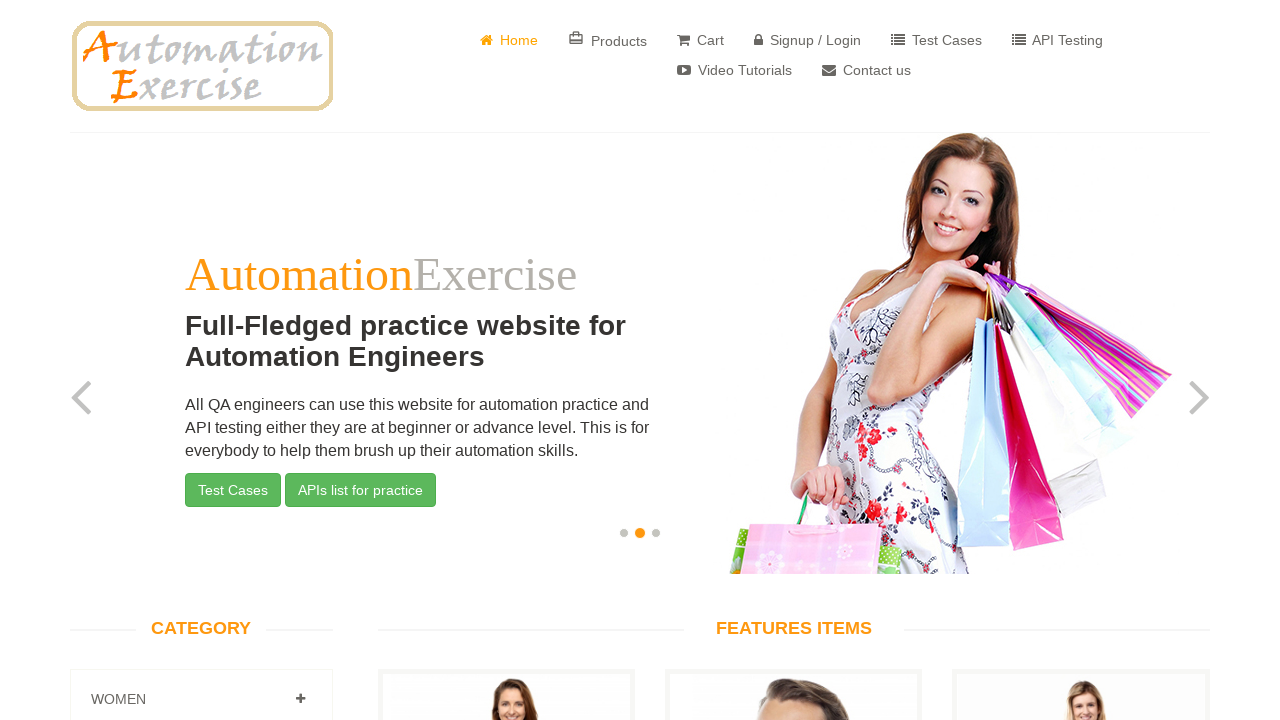

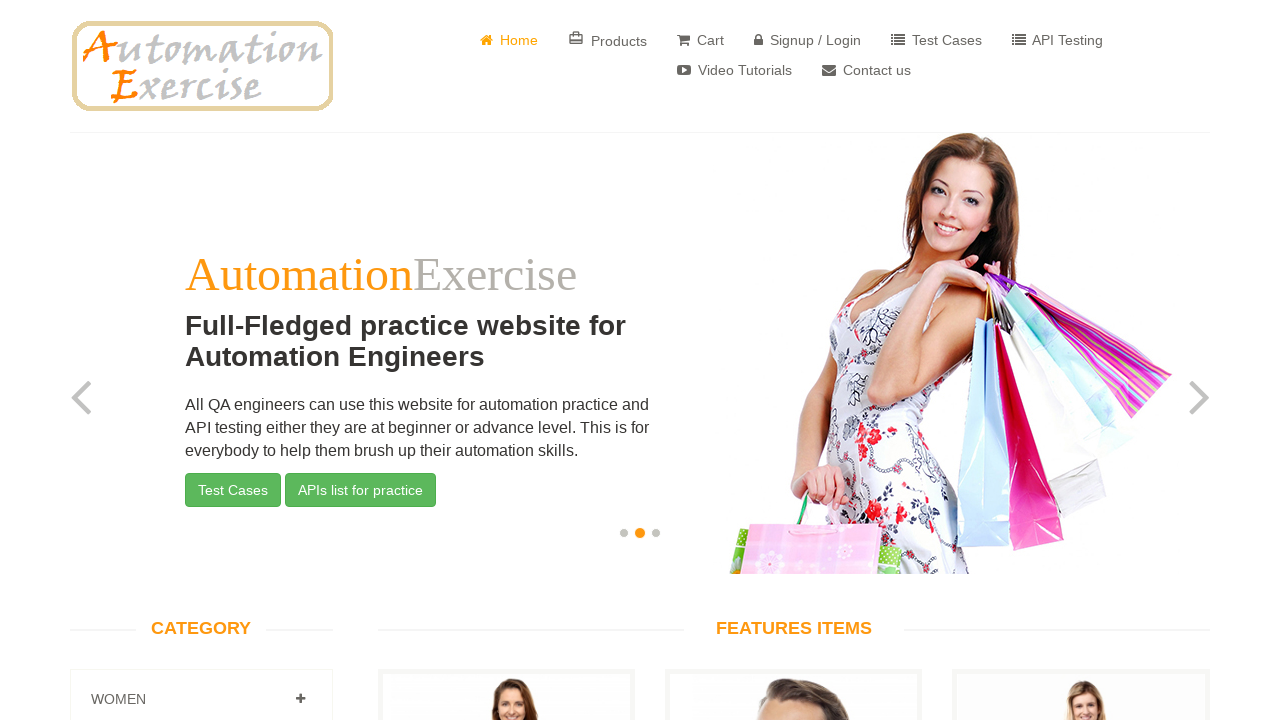